Tests that pressing Escape cancels edits and restores original text

Starting URL: https://demo.playwright.dev/todomvc

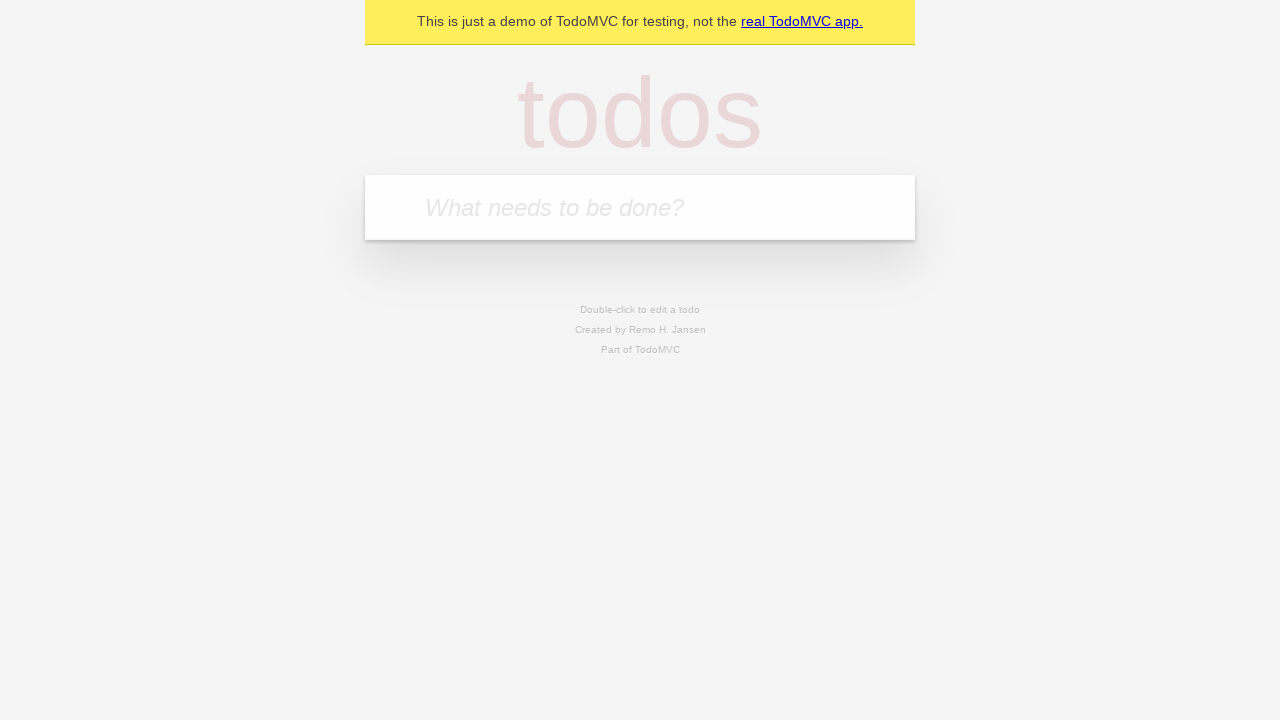

Filled input field with 'buy some cheese' on internal:attr=[placeholder="What needs to be done?"i]
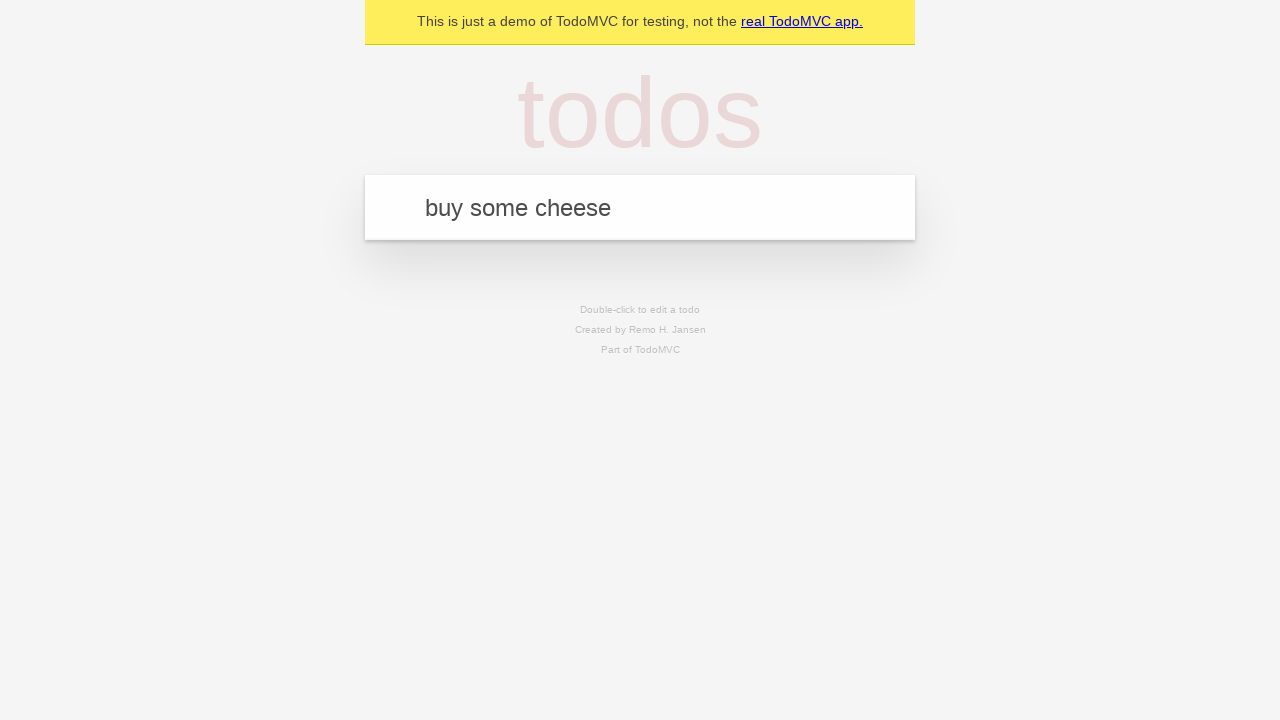

Pressed Enter to create first todo on internal:attr=[placeholder="What needs to be done?"i]
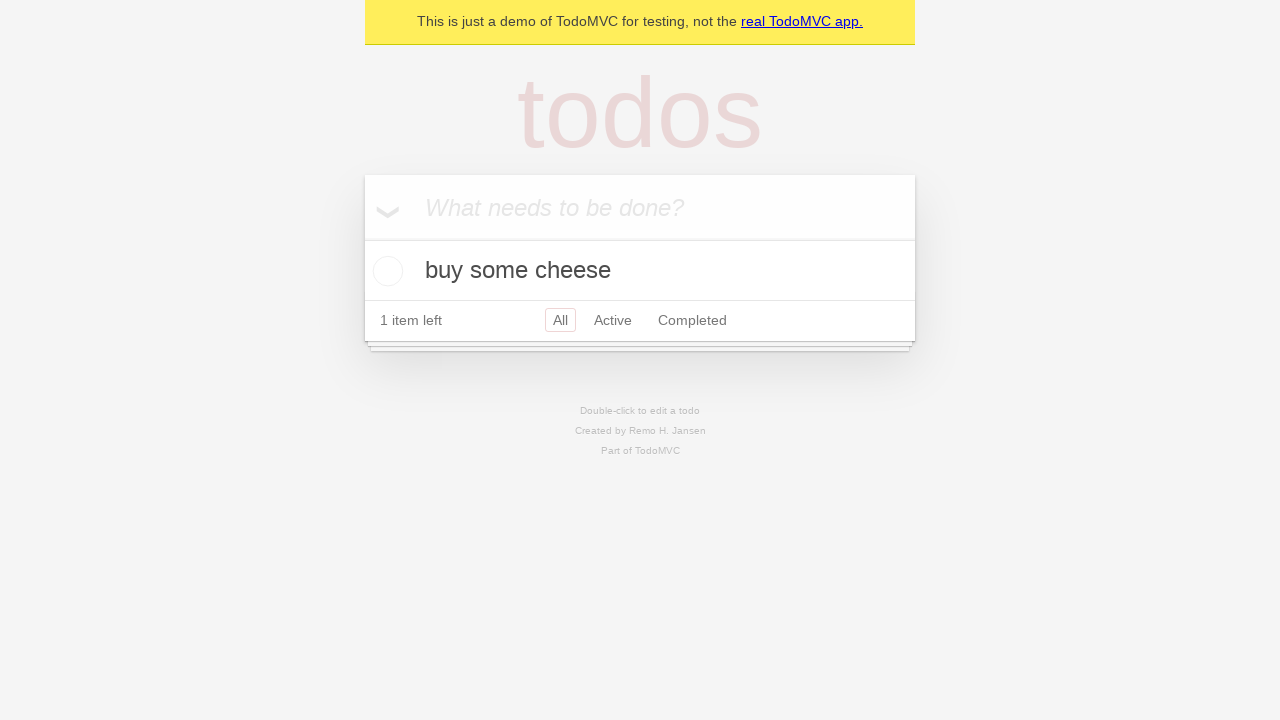

Filled input field with 'feed the cat' on internal:attr=[placeholder="What needs to be done?"i]
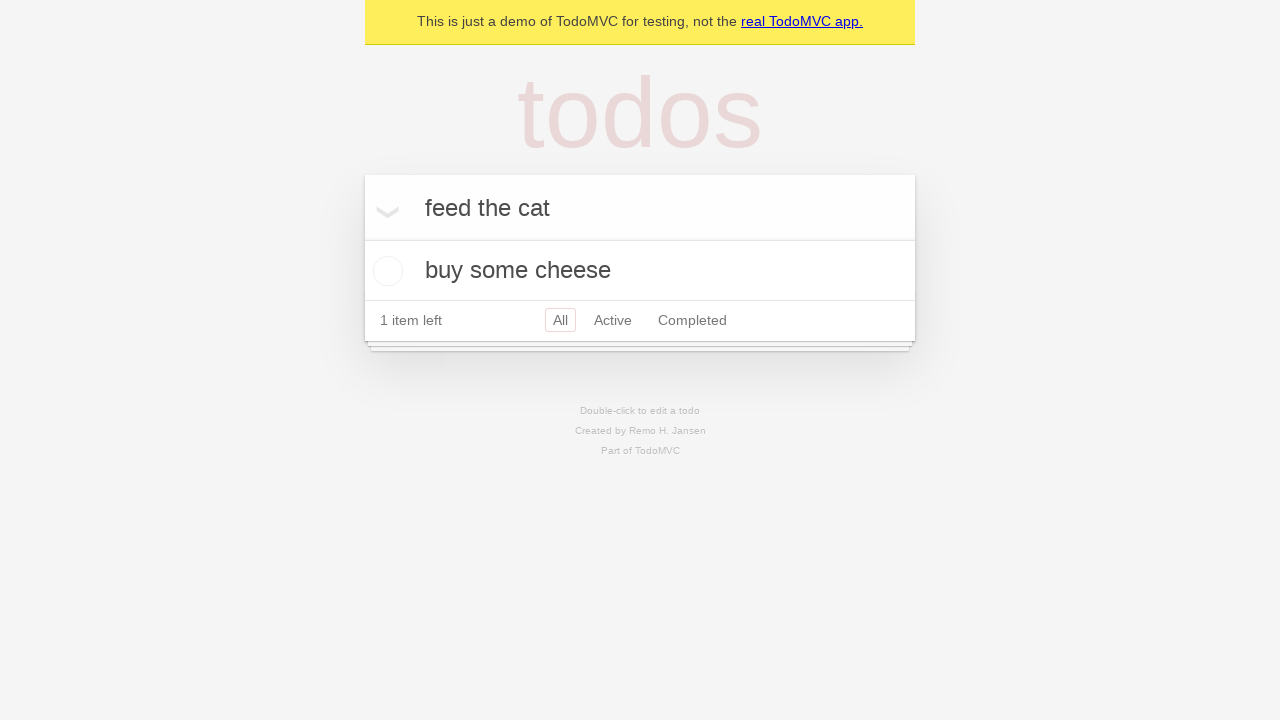

Pressed Enter to create second todo on internal:attr=[placeholder="What needs to be done?"i]
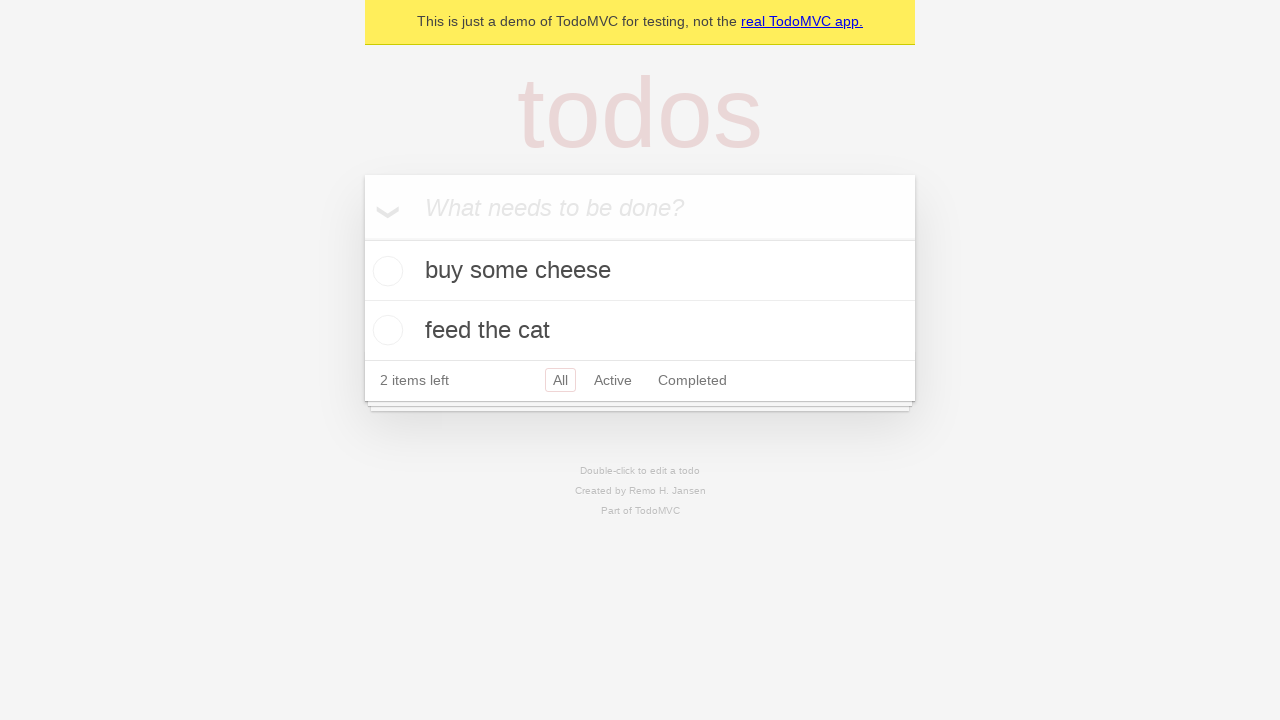

Filled input field with 'book a doctors appointment' on internal:attr=[placeholder="What needs to be done?"i]
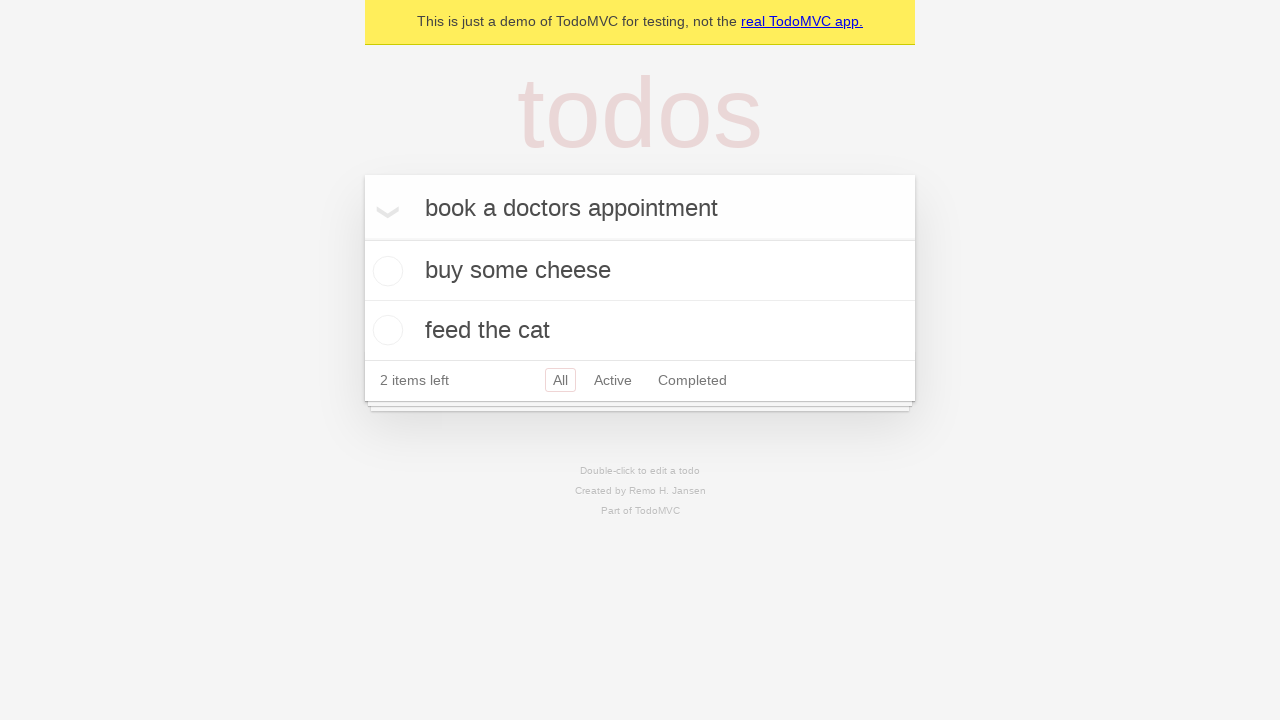

Pressed Enter to create third todo on internal:attr=[placeholder="What needs to be done?"i]
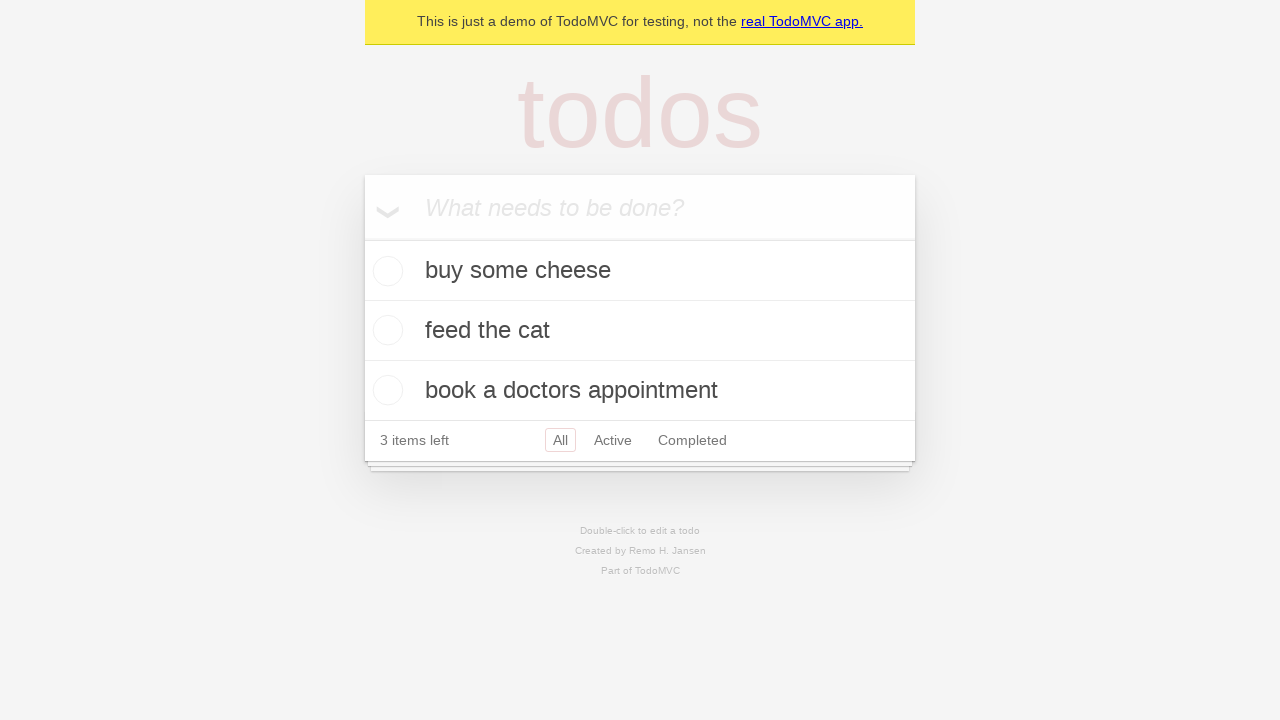

Double-clicked second todo to enter edit mode at (640, 331) on [data-testid='todo-item'] >> nth=1
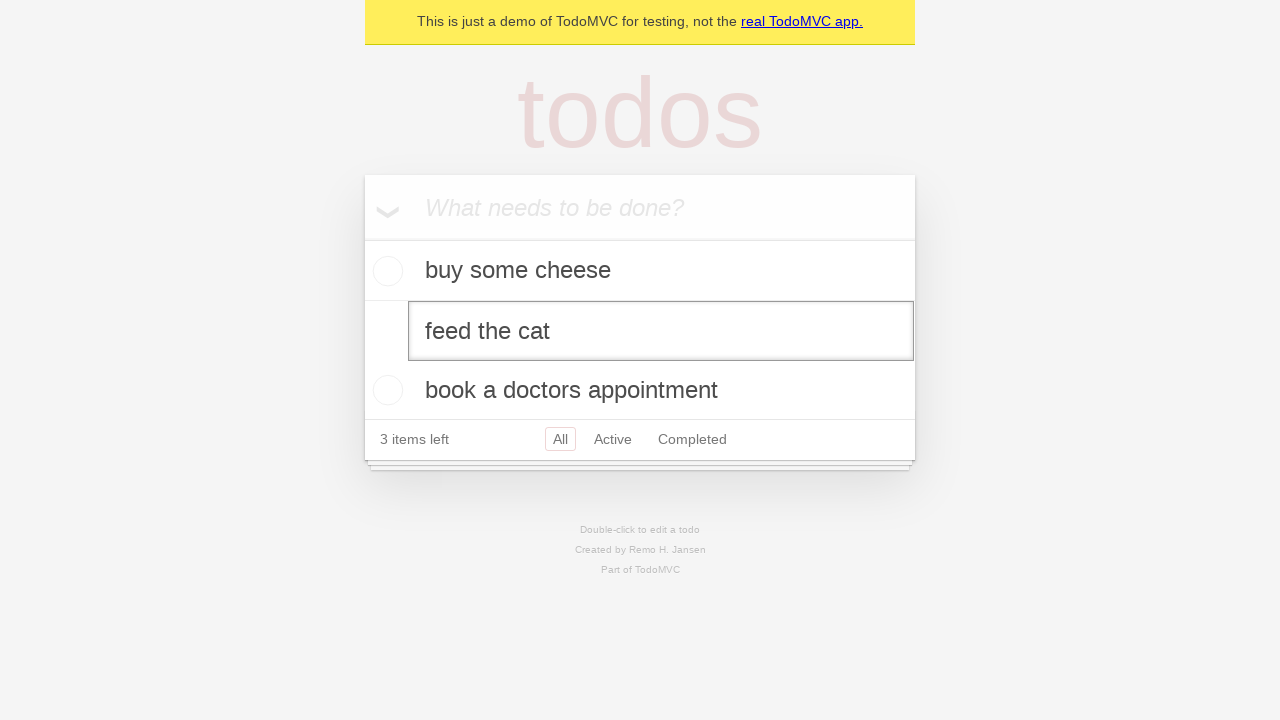

Filled edit field with 'buy some sausages' on [data-testid='todo-item'] >> nth=1 >> internal:role=textbox[name="Edit"i]
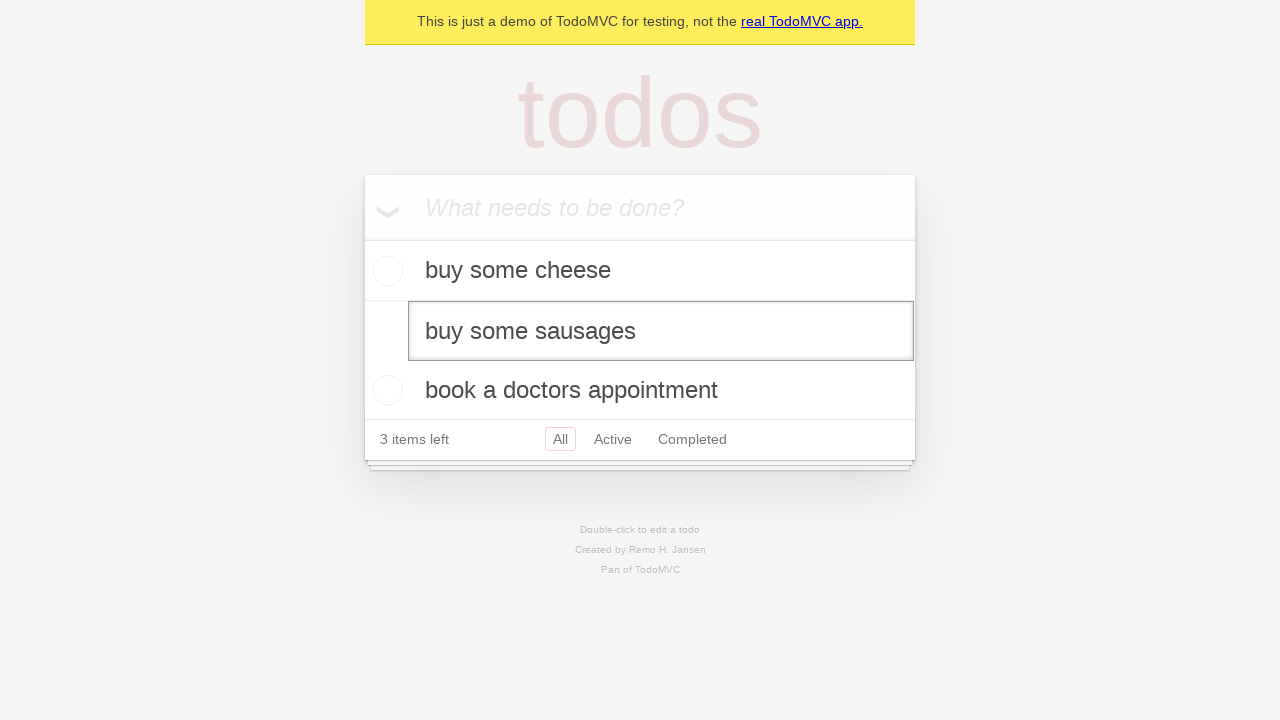

Pressed Escape to cancel edit and restore original text on [data-testid='todo-item'] >> nth=1 >> internal:role=textbox[name="Edit"i]
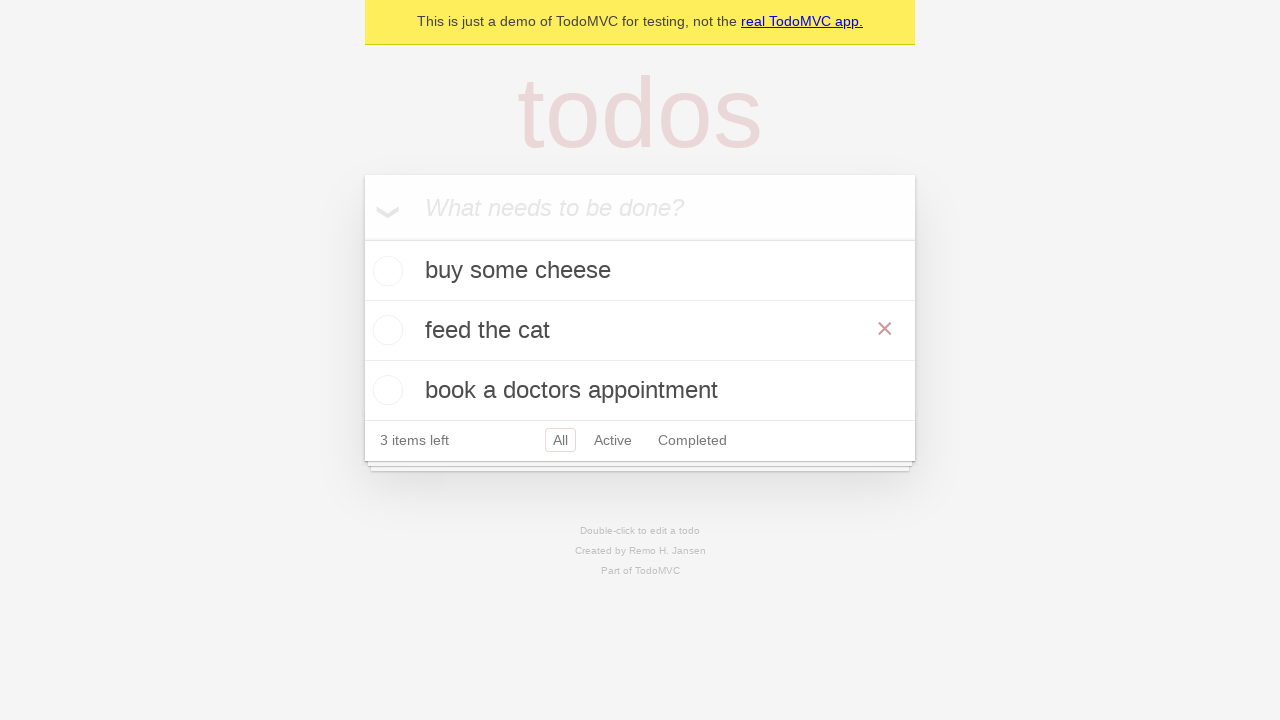

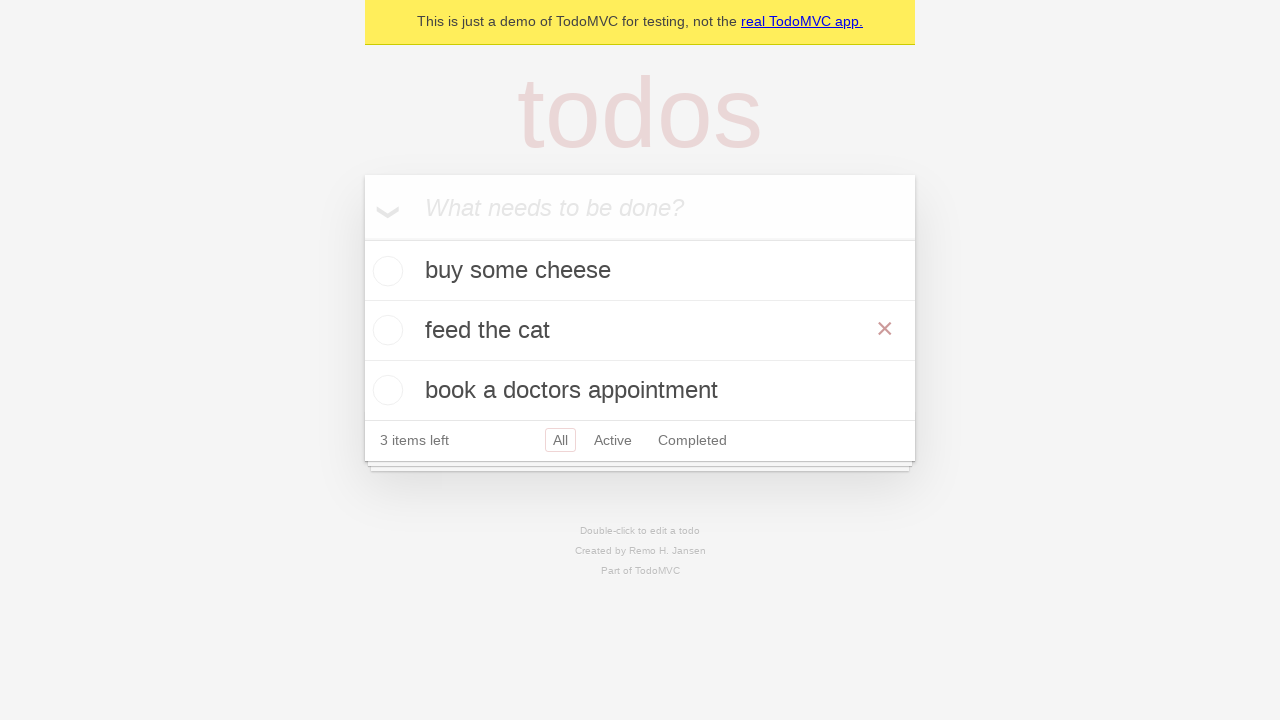